Navigates to Microsoft homepage and verifies the page loads successfully

Starting URL: https://www.microsoft.com/

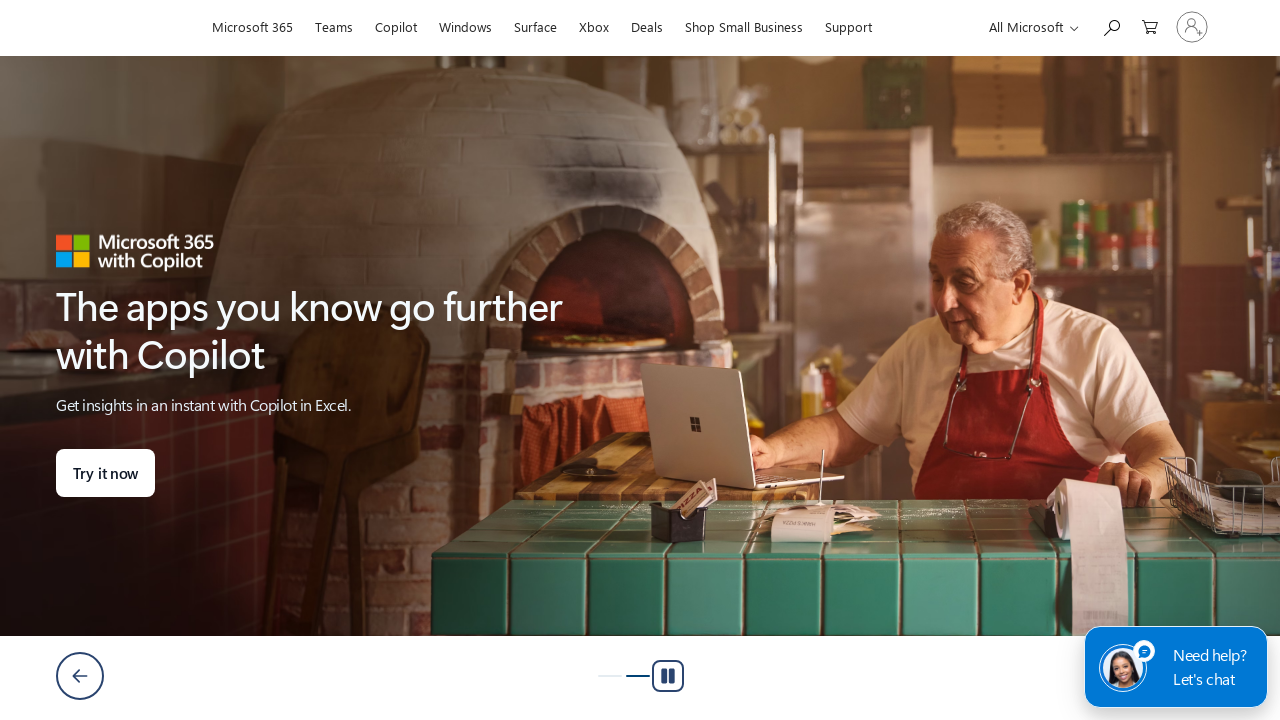

Navigated to Microsoft homepage
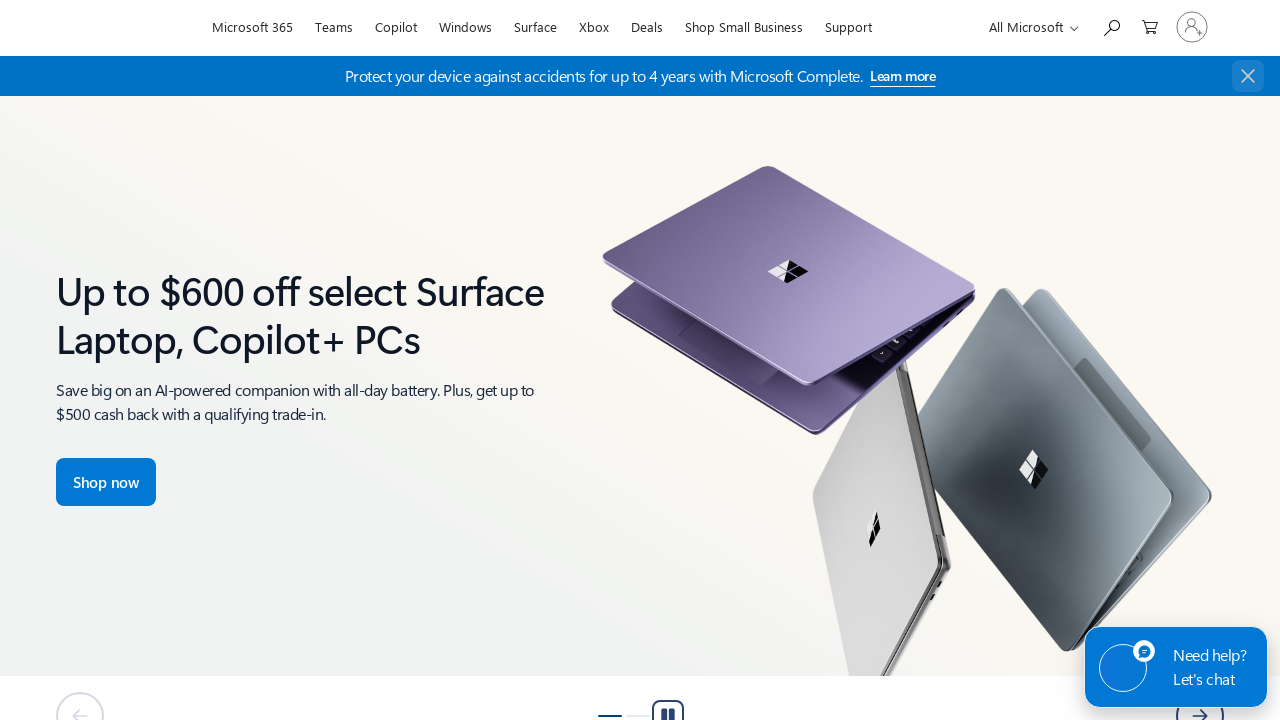

Waited for page DOM content to load
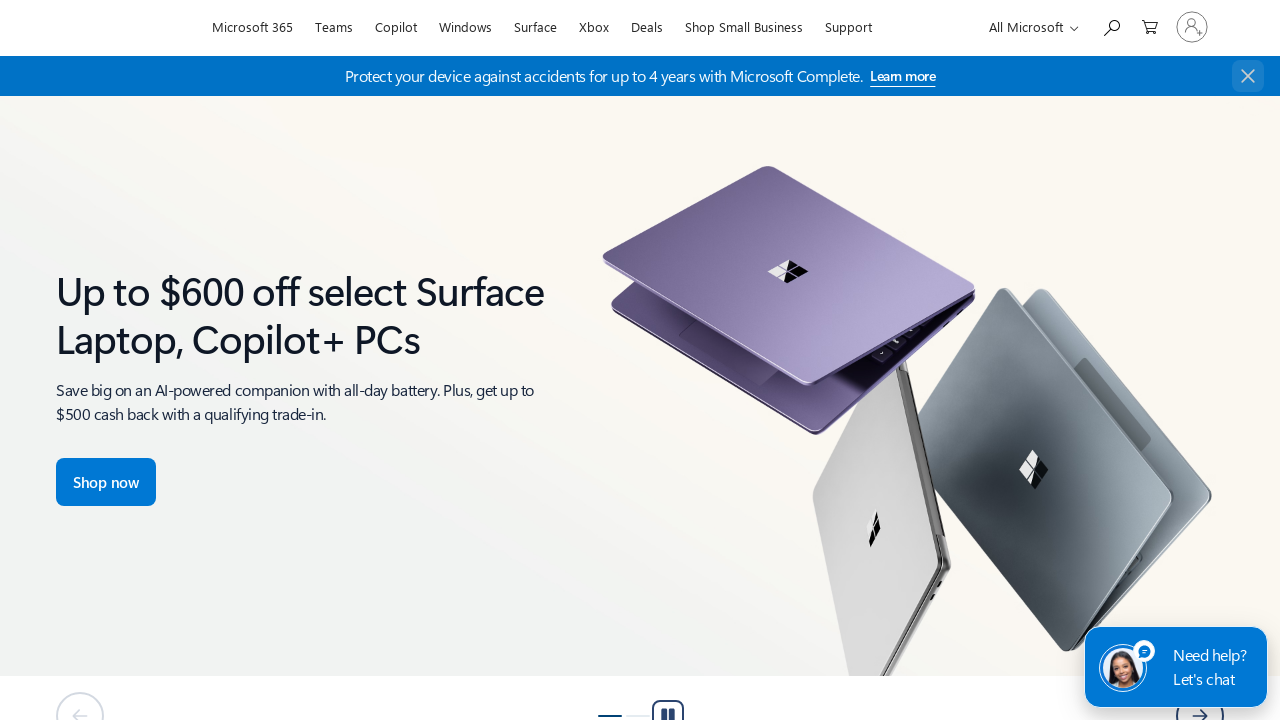

Verified page has a title
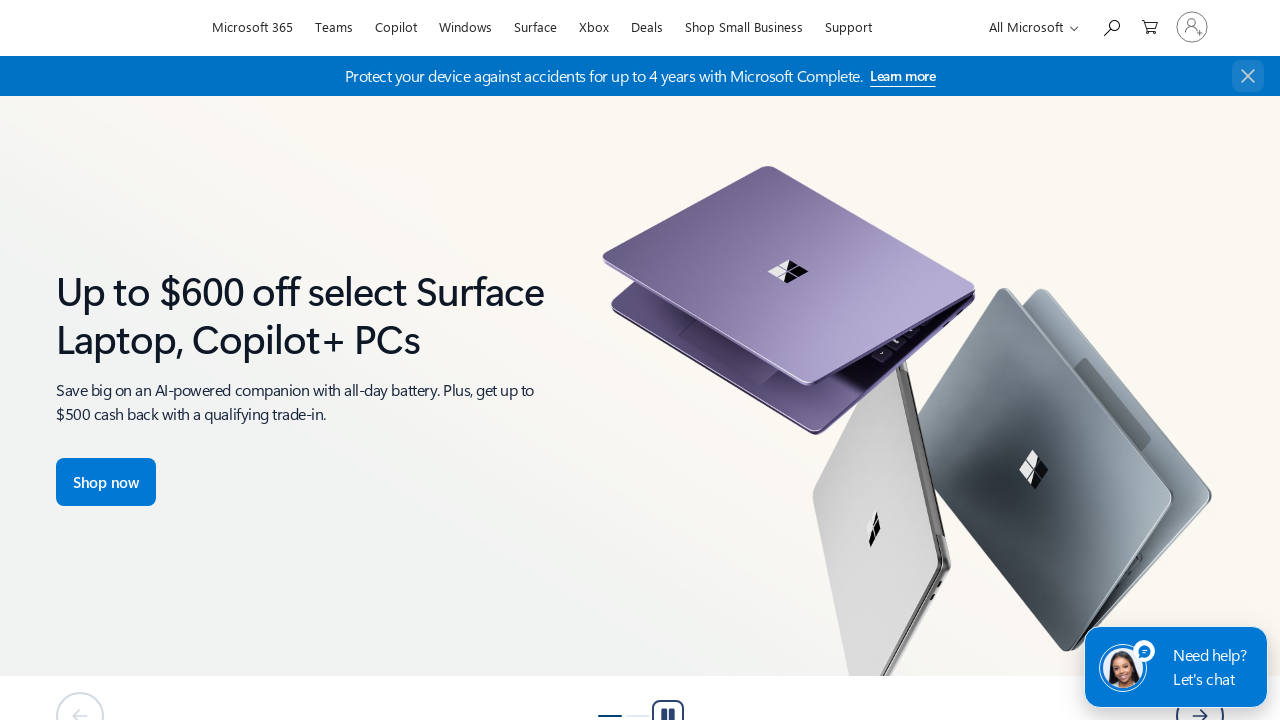

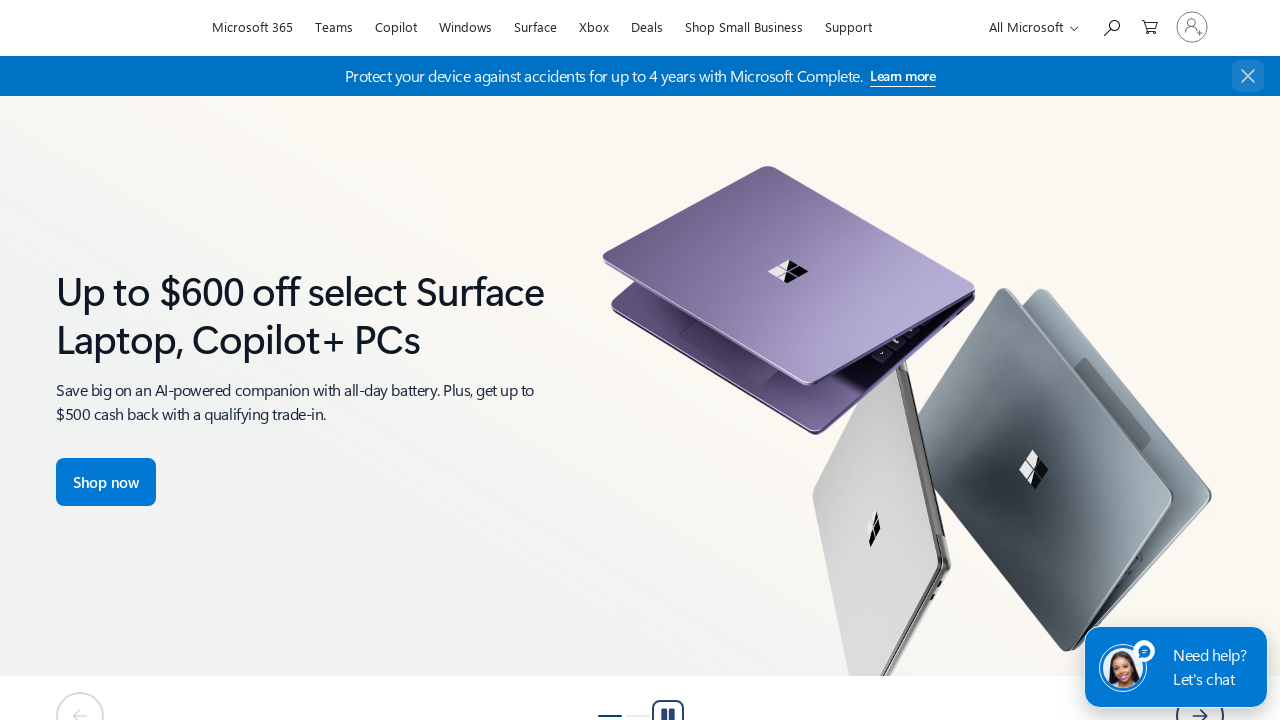